Tests that clicking Clear completed removes completed items from the list

Starting URL: https://demo.playwright.dev/todomvc

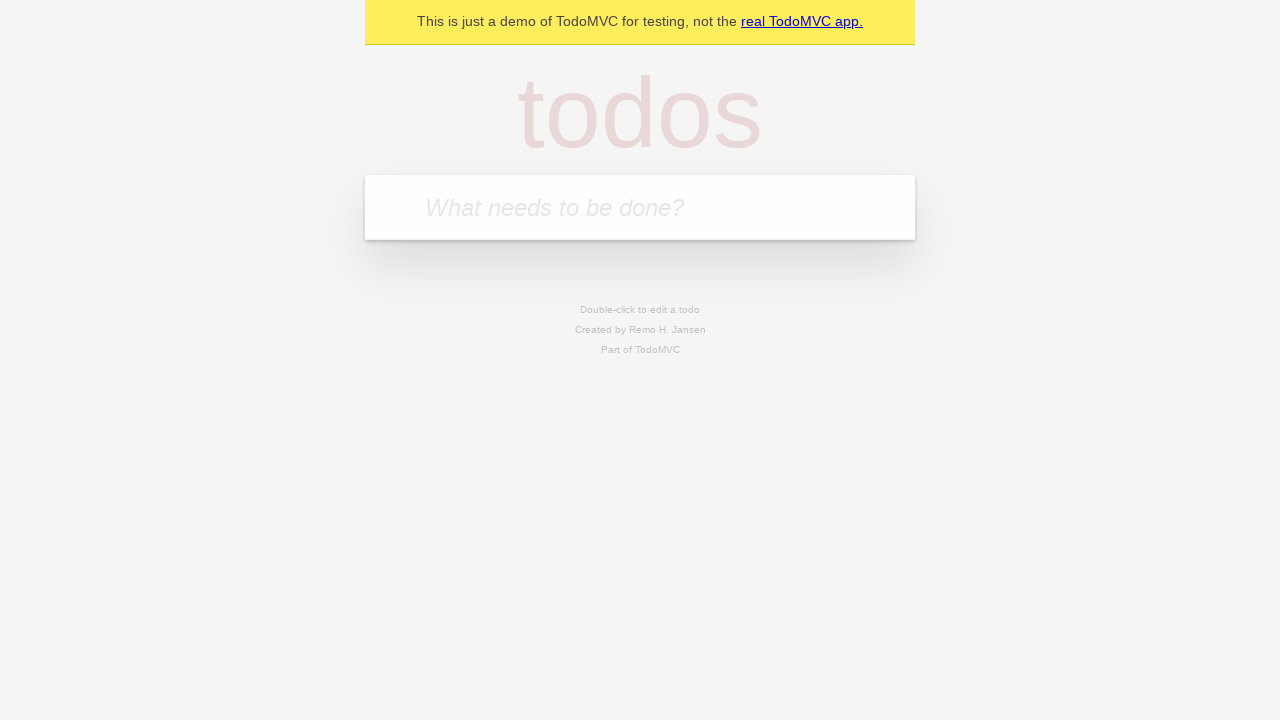

Filled todo input with 'buy some cheese' on internal:attr=[placeholder="What needs to be done?"i]
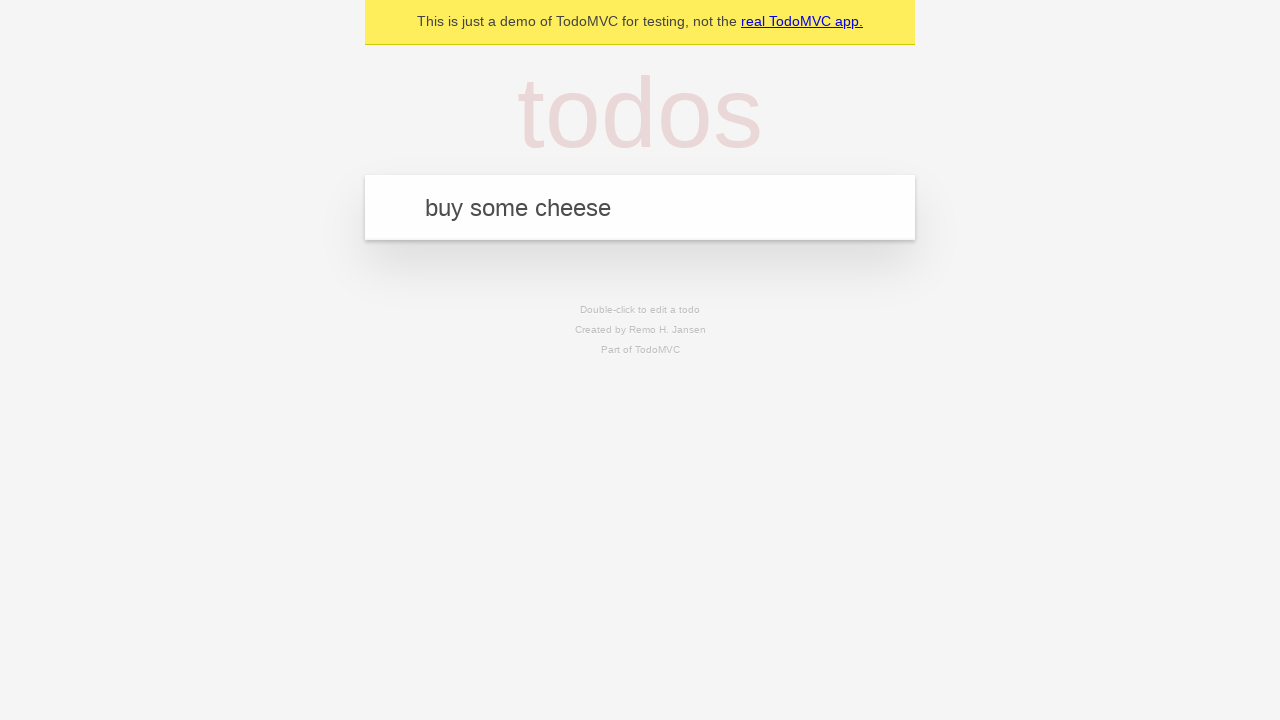

Pressed Enter to add first todo on internal:attr=[placeholder="What needs to be done?"i]
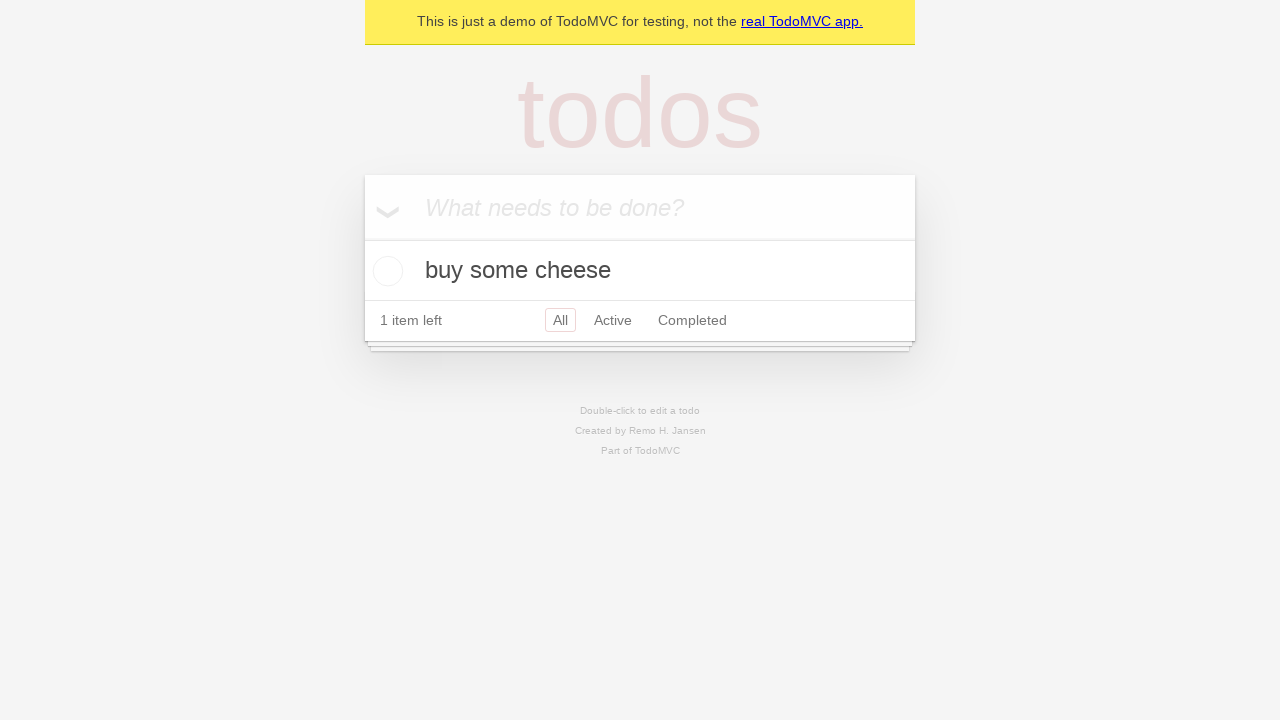

Filled todo input with 'feed the cat' on internal:attr=[placeholder="What needs to be done?"i]
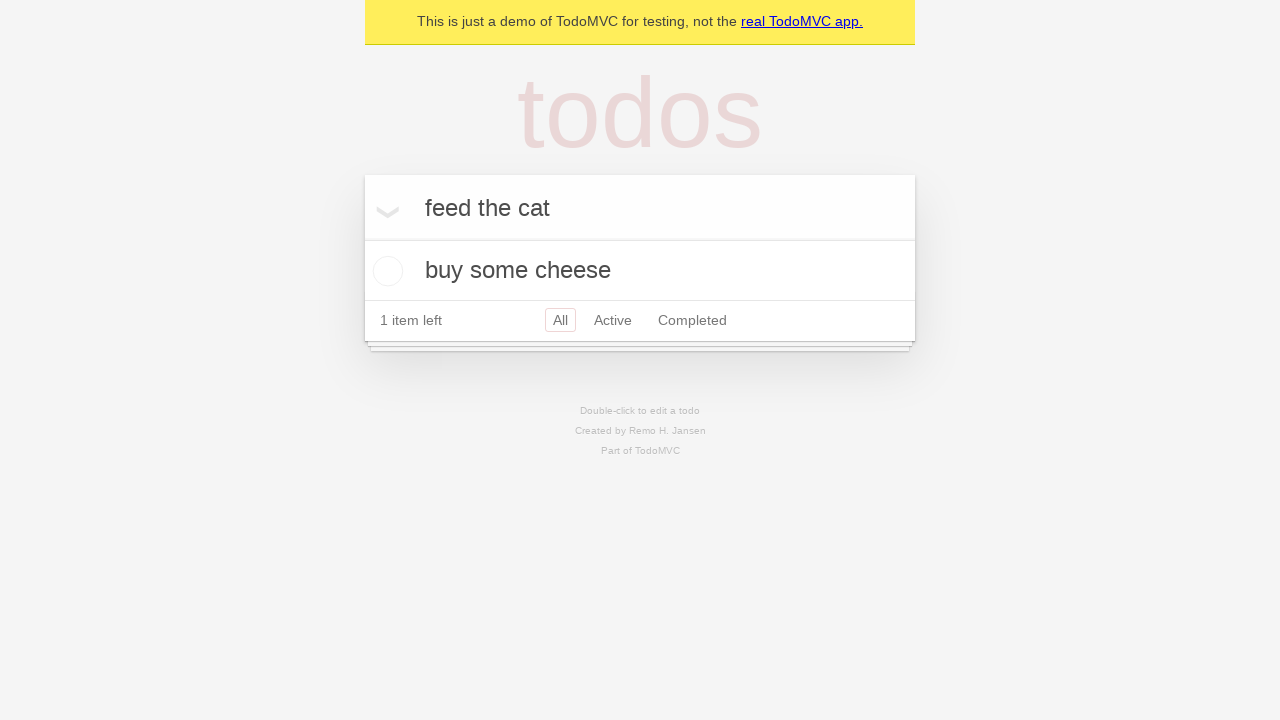

Pressed Enter to add second todo on internal:attr=[placeholder="What needs to be done?"i]
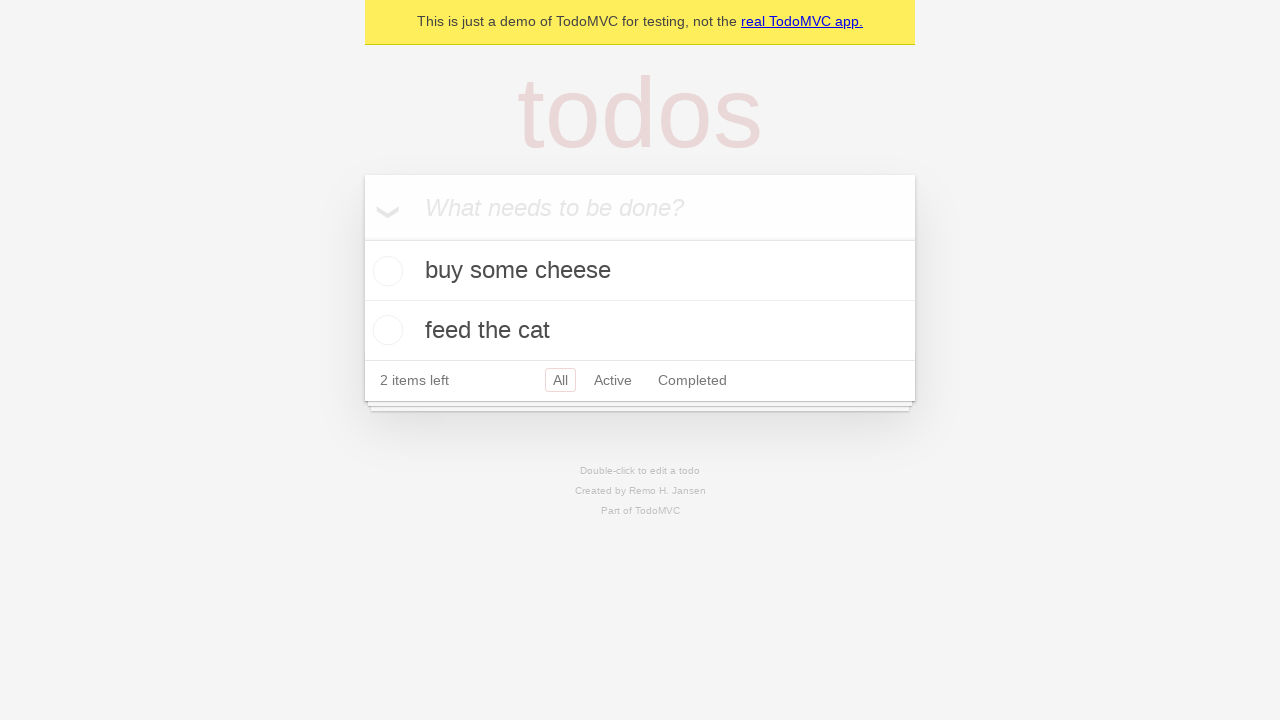

Filled todo input with 'book a doctors appointment' on internal:attr=[placeholder="What needs to be done?"i]
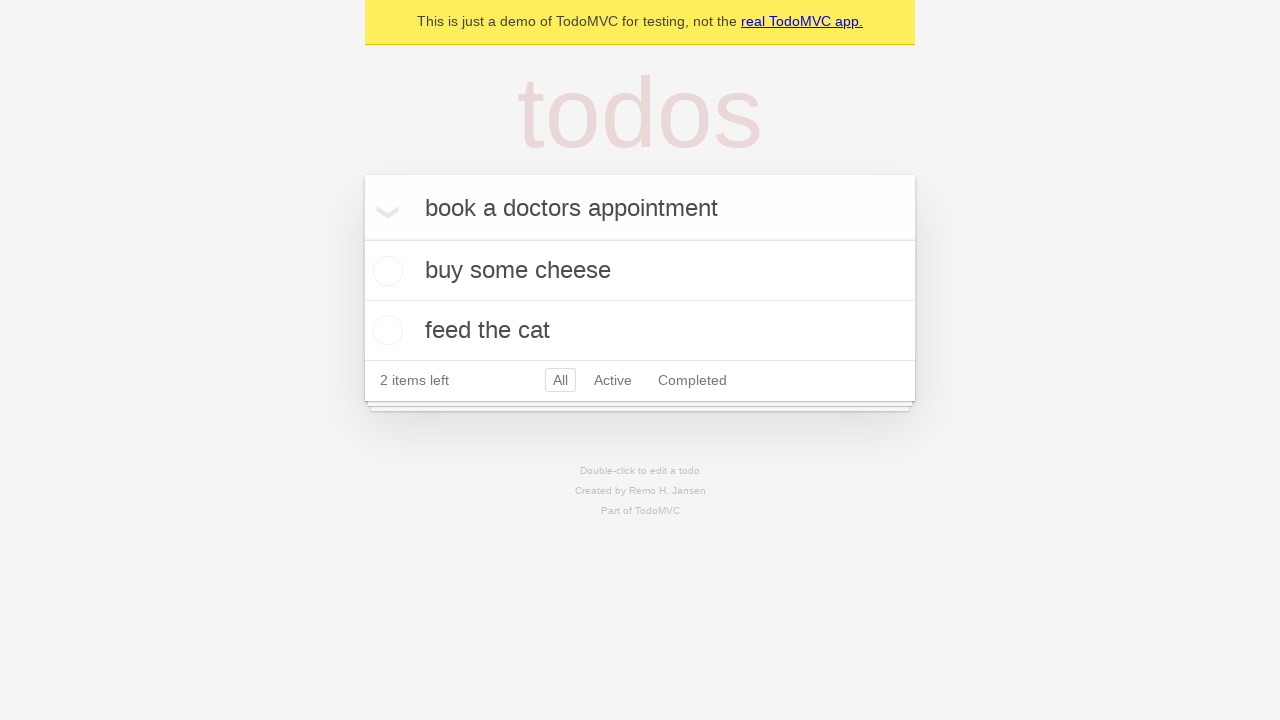

Pressed Enter to add third todo on internal:attr=[placeholder="What needs to be done?"i]
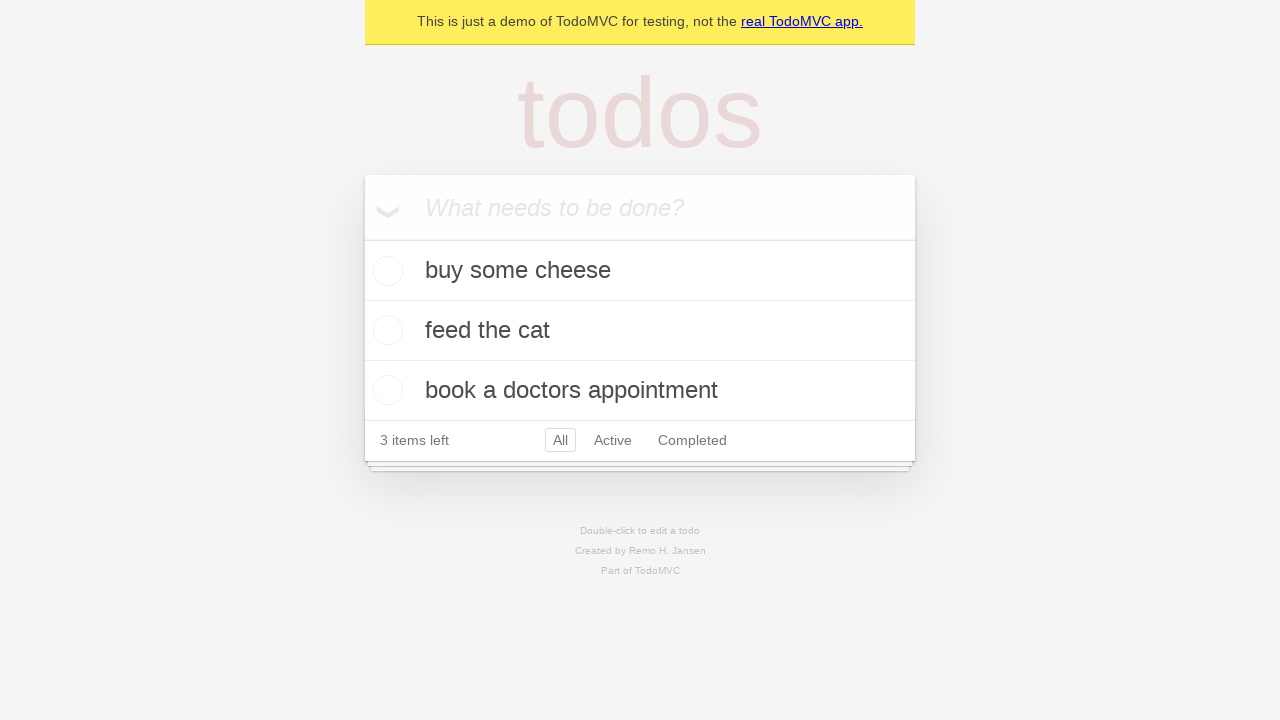

Checked second todo item (feed the cat) at (385, 330) on internal:testid=[data-testid="todo-item"s] >> nth=1 >> internal:role=checkbox
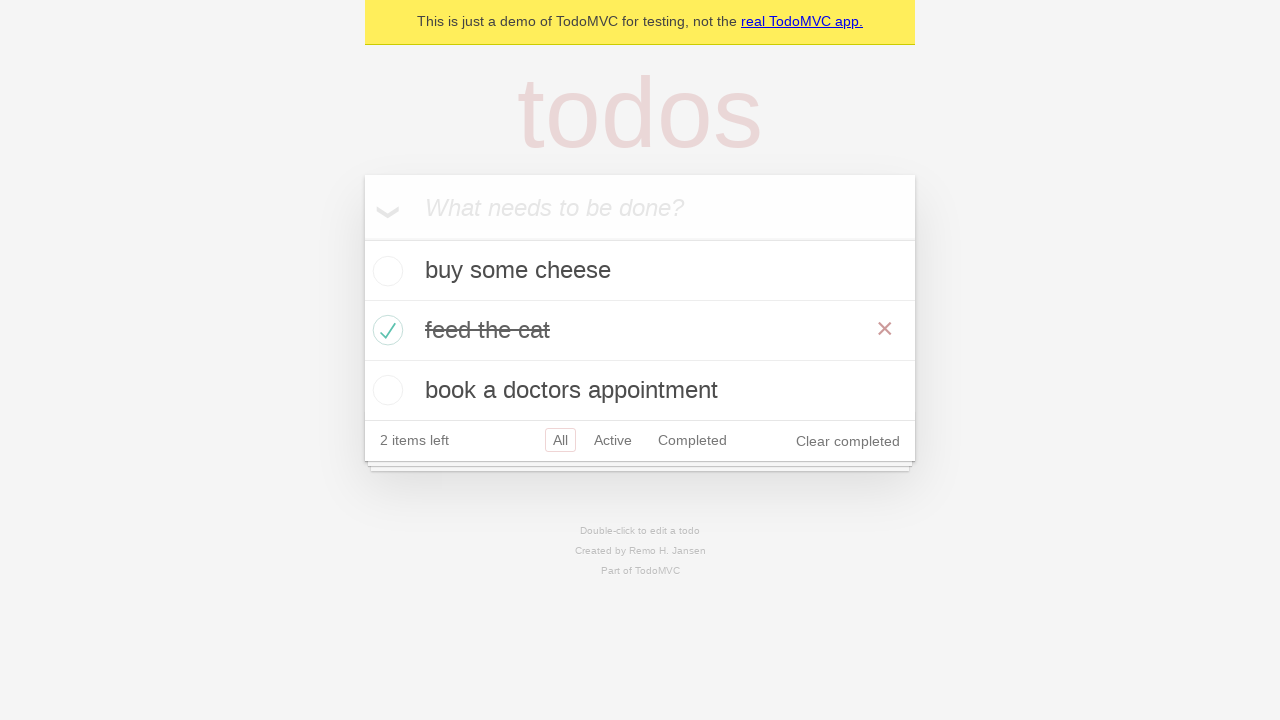

Clicked Clear completed button at (848, 441) on internal:role=button[name="Clear completed"i]
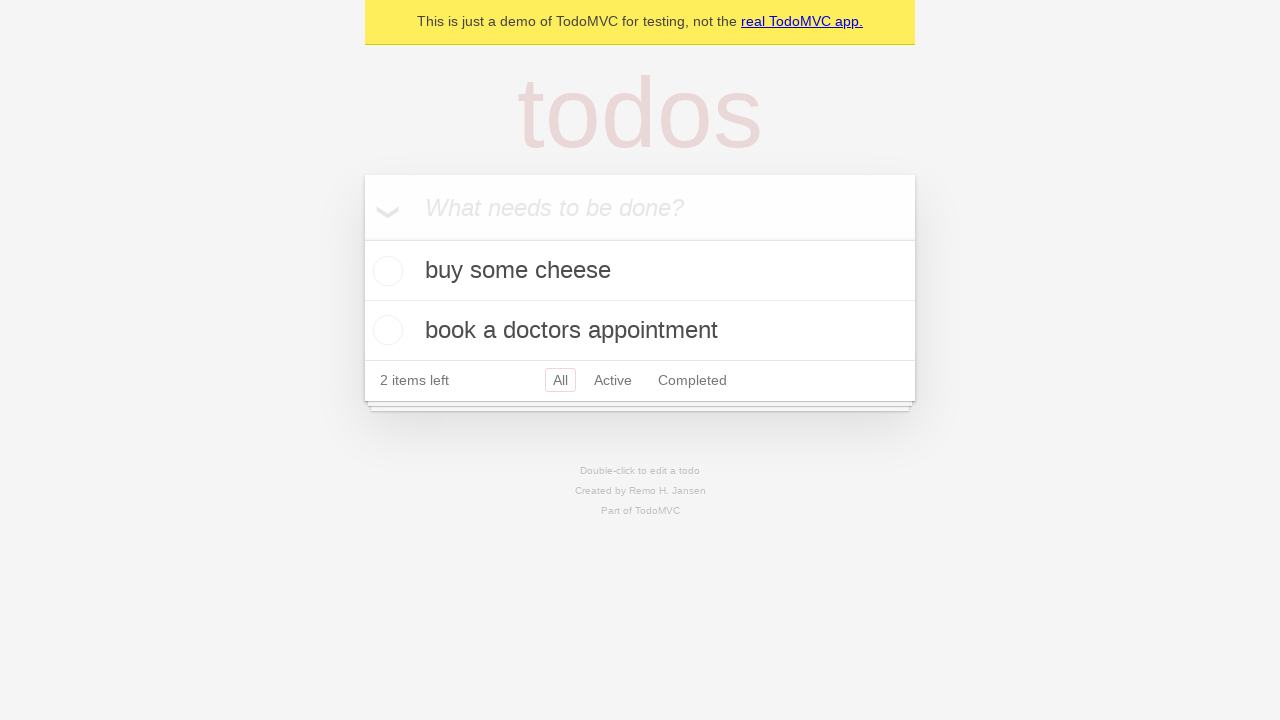

Verified completed item was removed, 2 todos remaining
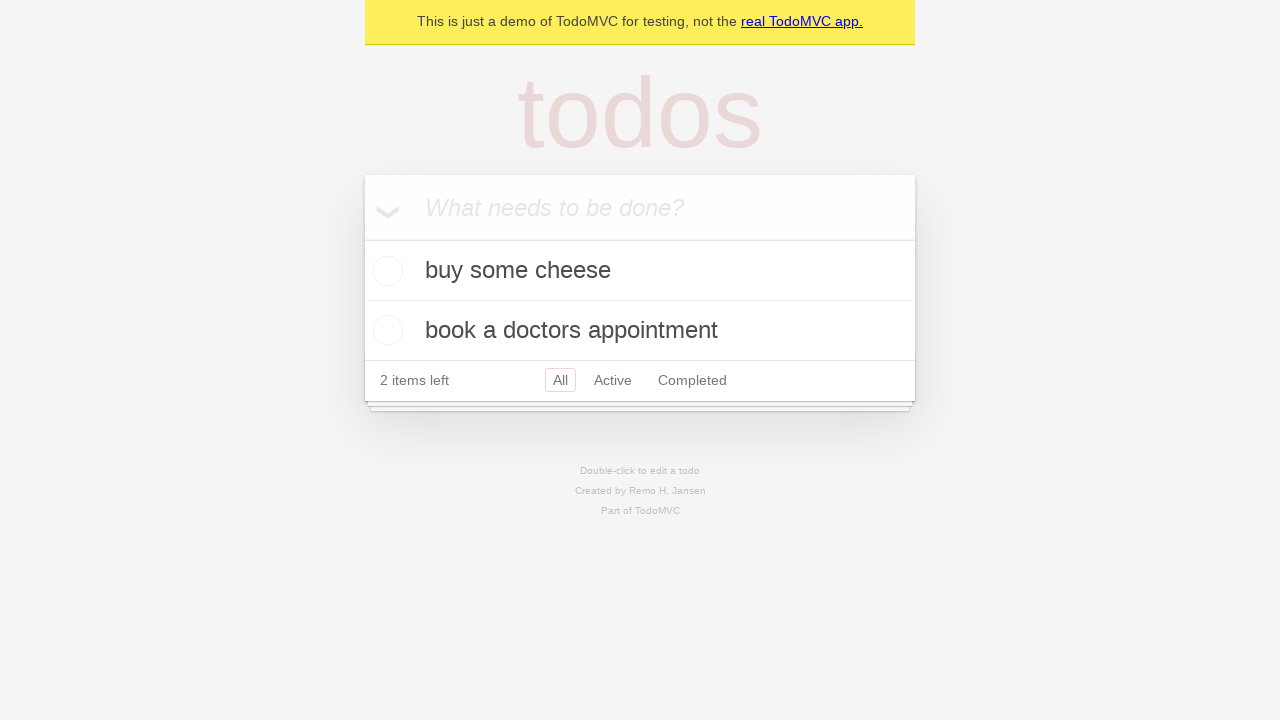

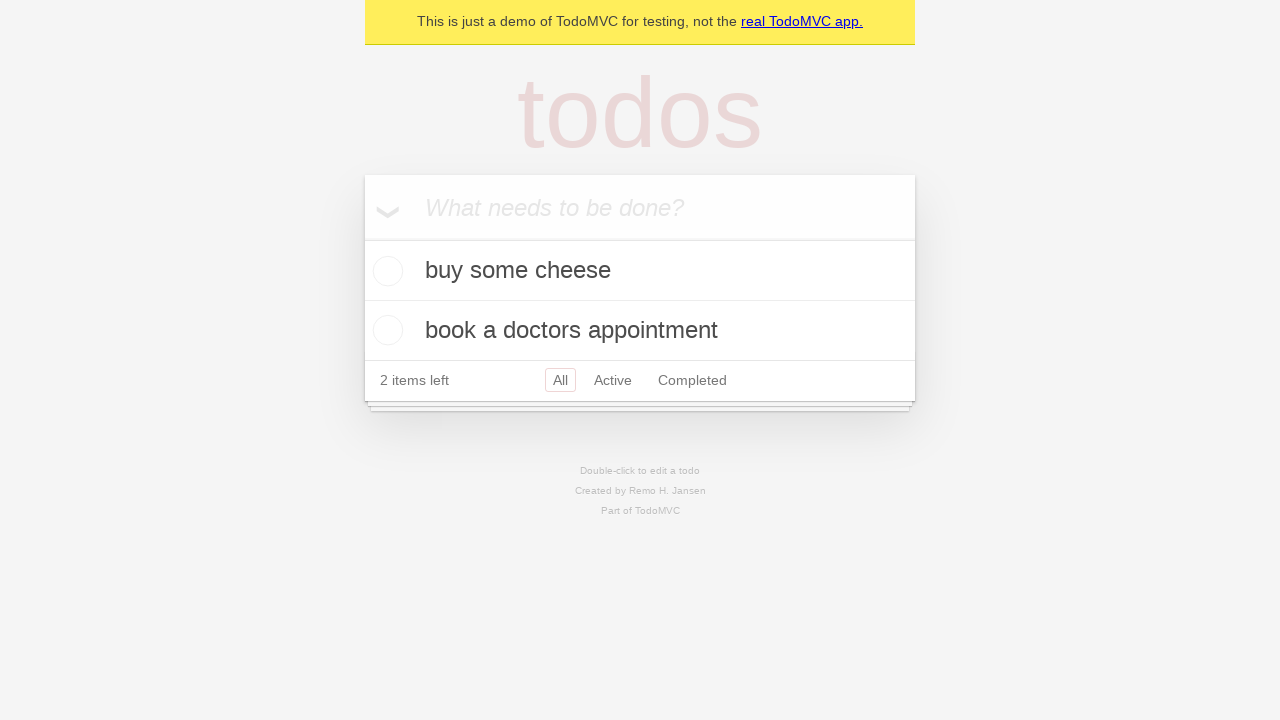